Tests a ToDo application by clicking checkboxes to mark items as done, adding a new item to the list, and verifying the item was added successfully.

Starting URL: https://lambdatest.github.io/sample-todo-app/

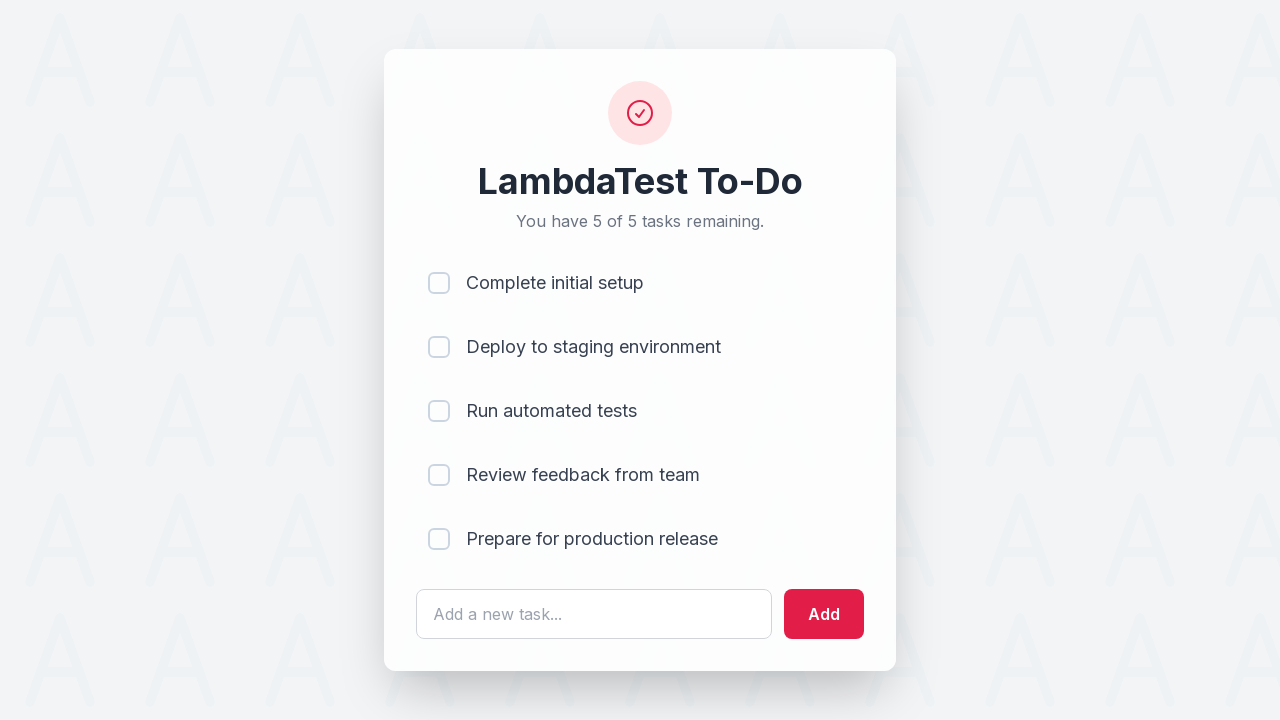

Clicked first checkbox to mark item as done at (439, 283) on input[name='li1']
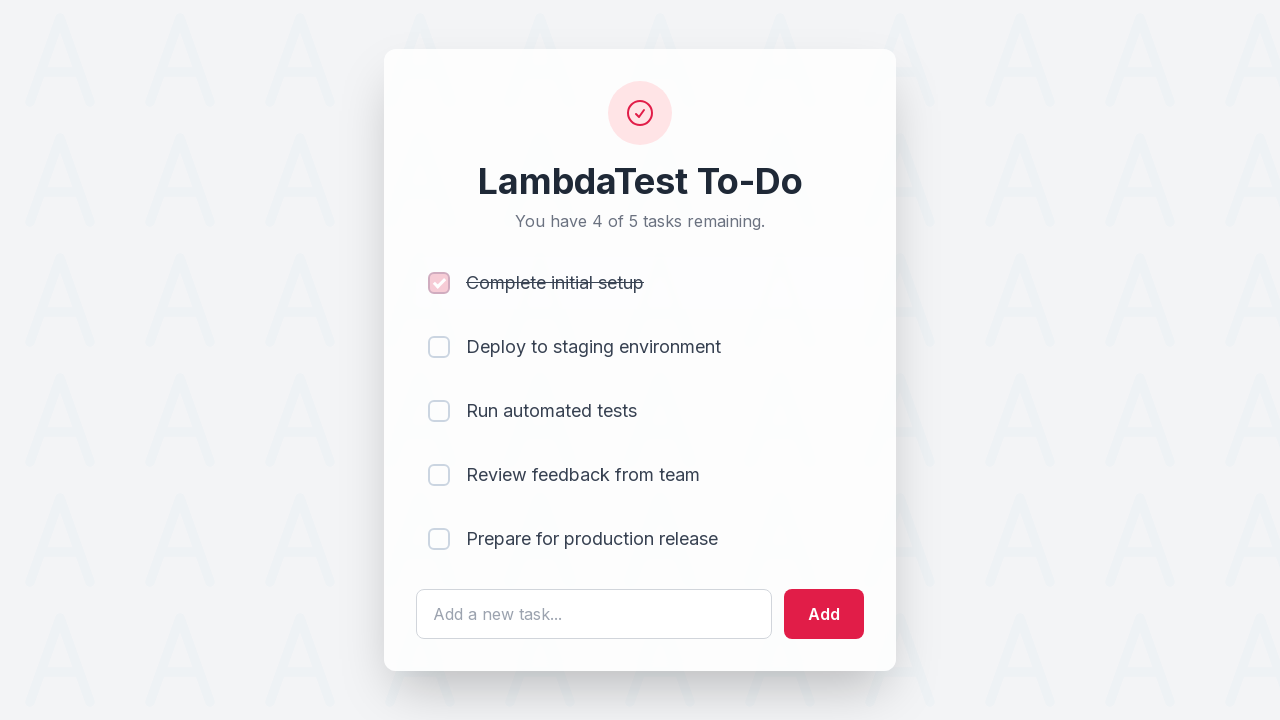

Clicked second checkbox to mark item as done at (439, 347) on input[name='li2']
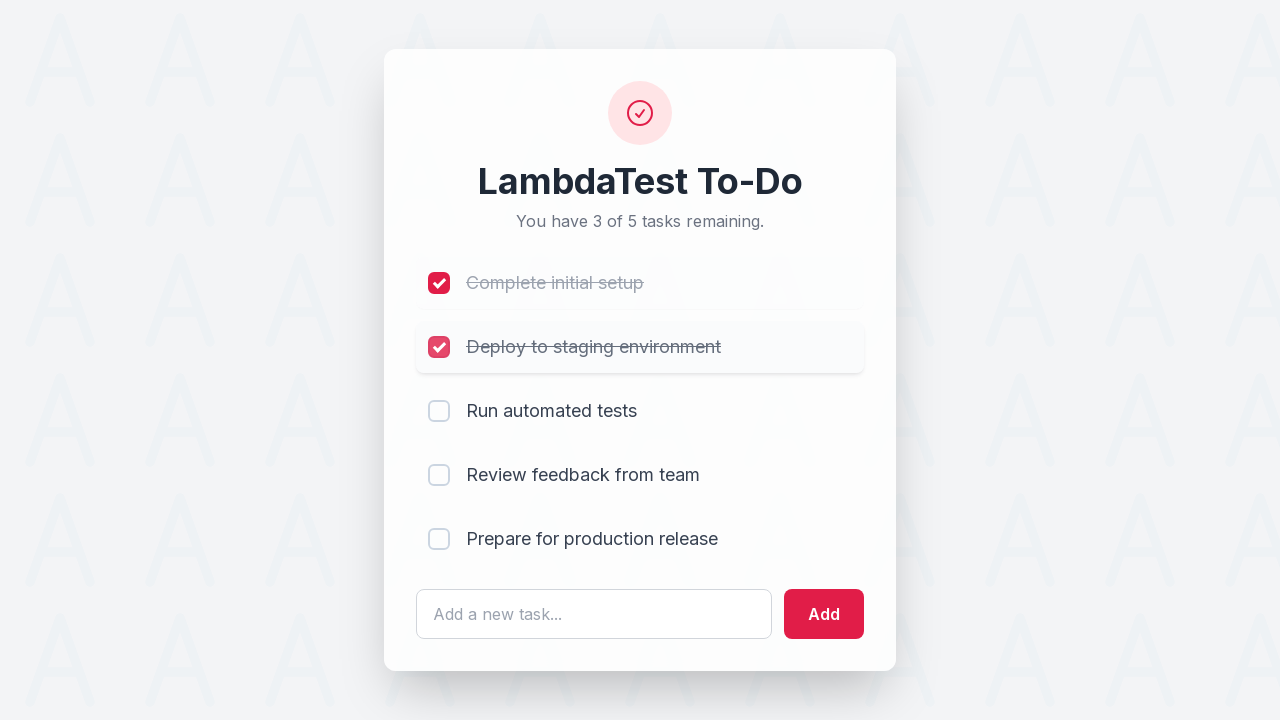

Entered new todo item text 'Yey, Let's add it to list' in the input field on #sampletodotext
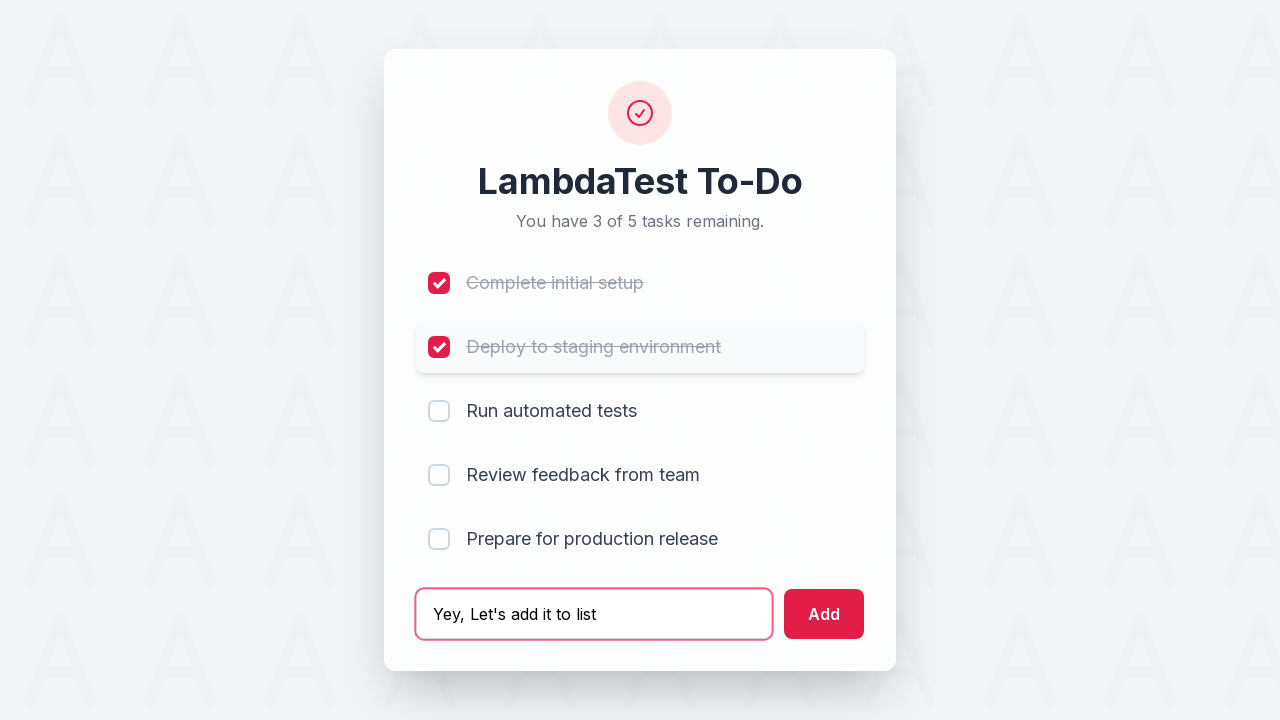

Clicked Add button to add new item to the list at (824, 614) on #addbutton
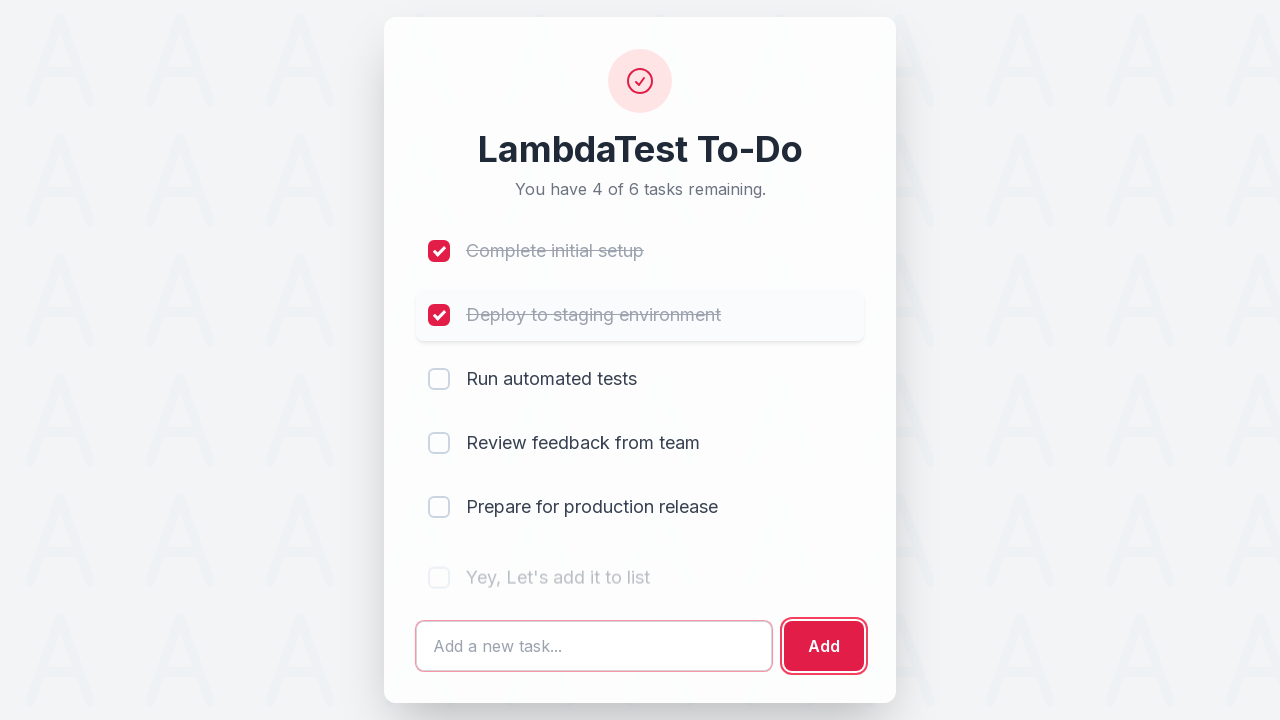

New todo item appeared in the list
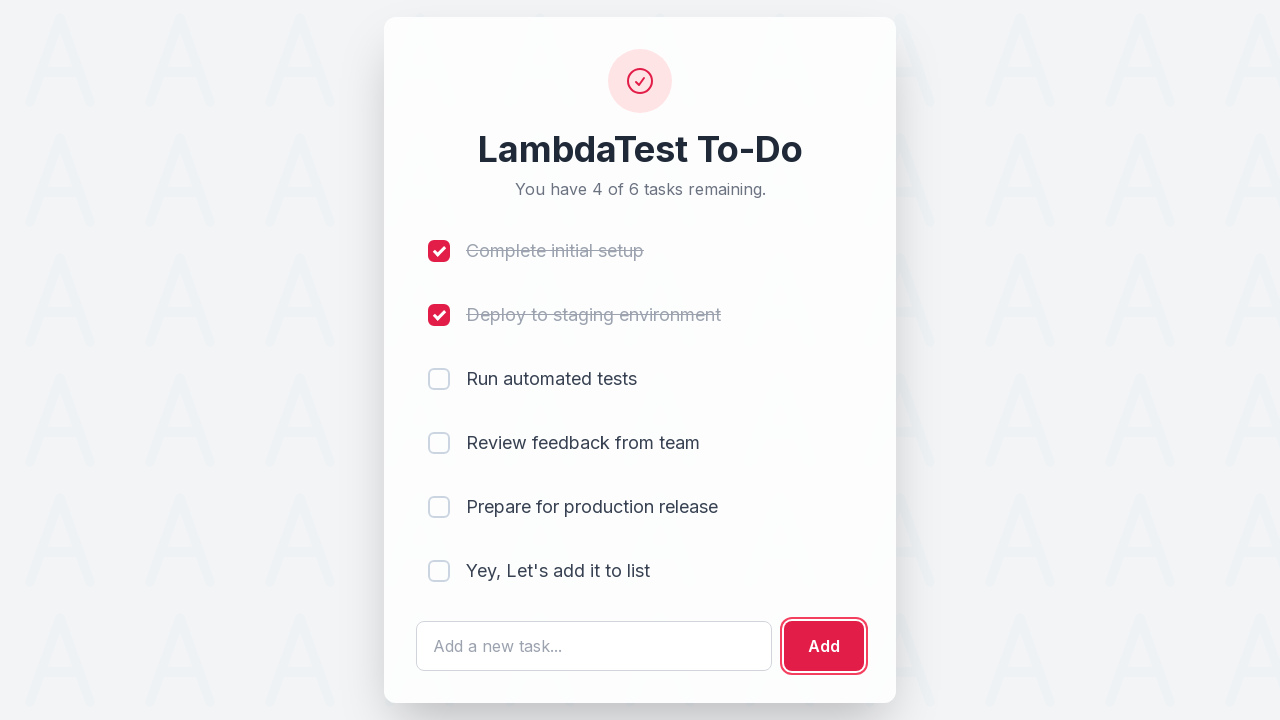

Retrieved text content of the newly added item
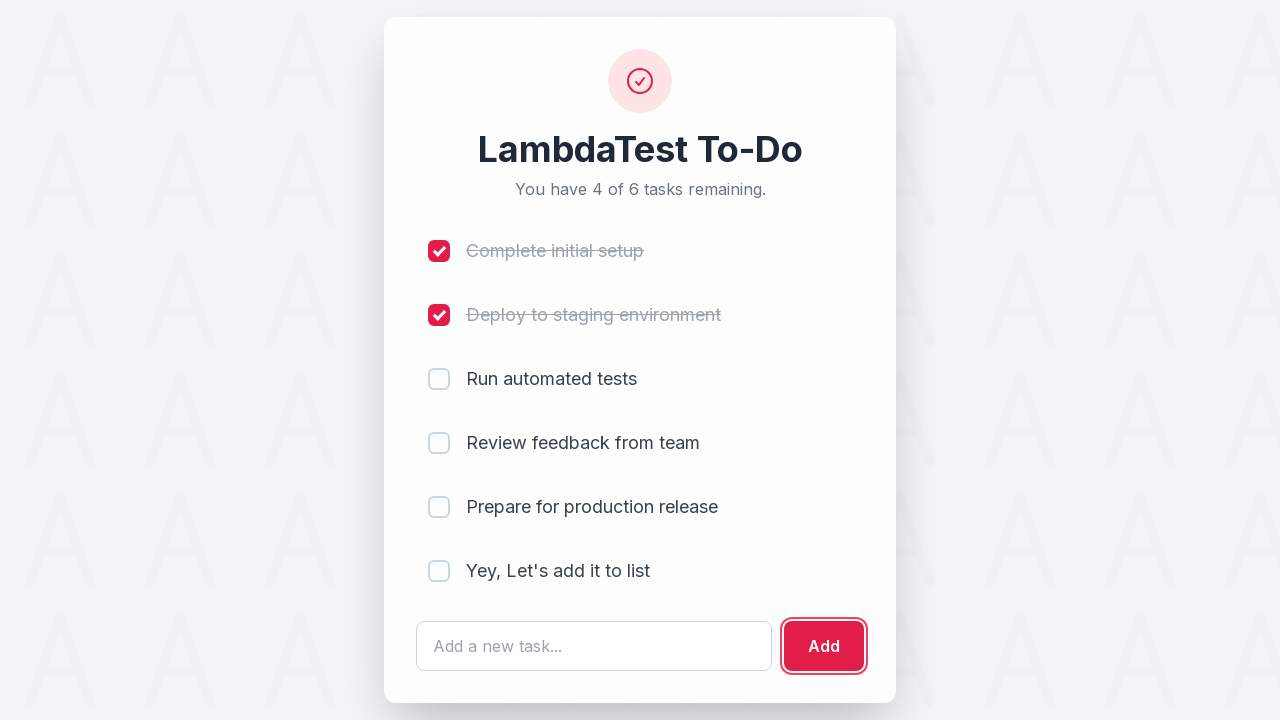

Verified that the new item 'Yey, Let's add it to list' was successfully added to the list
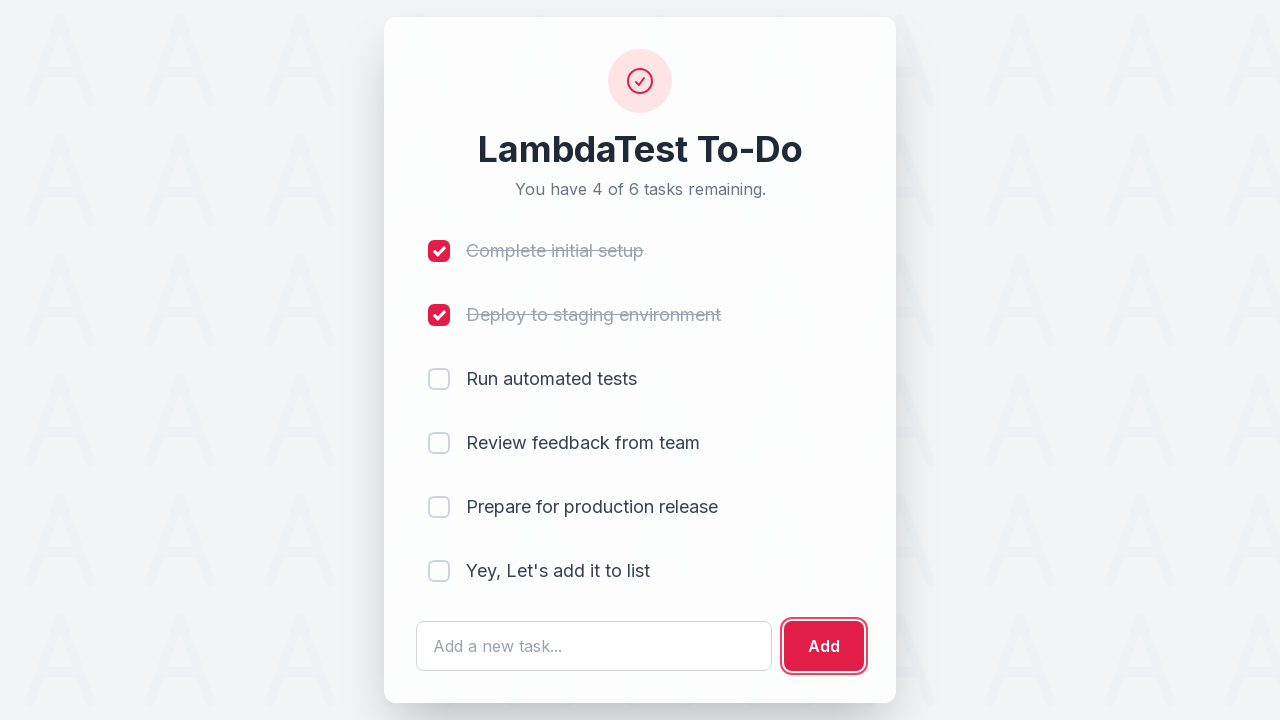

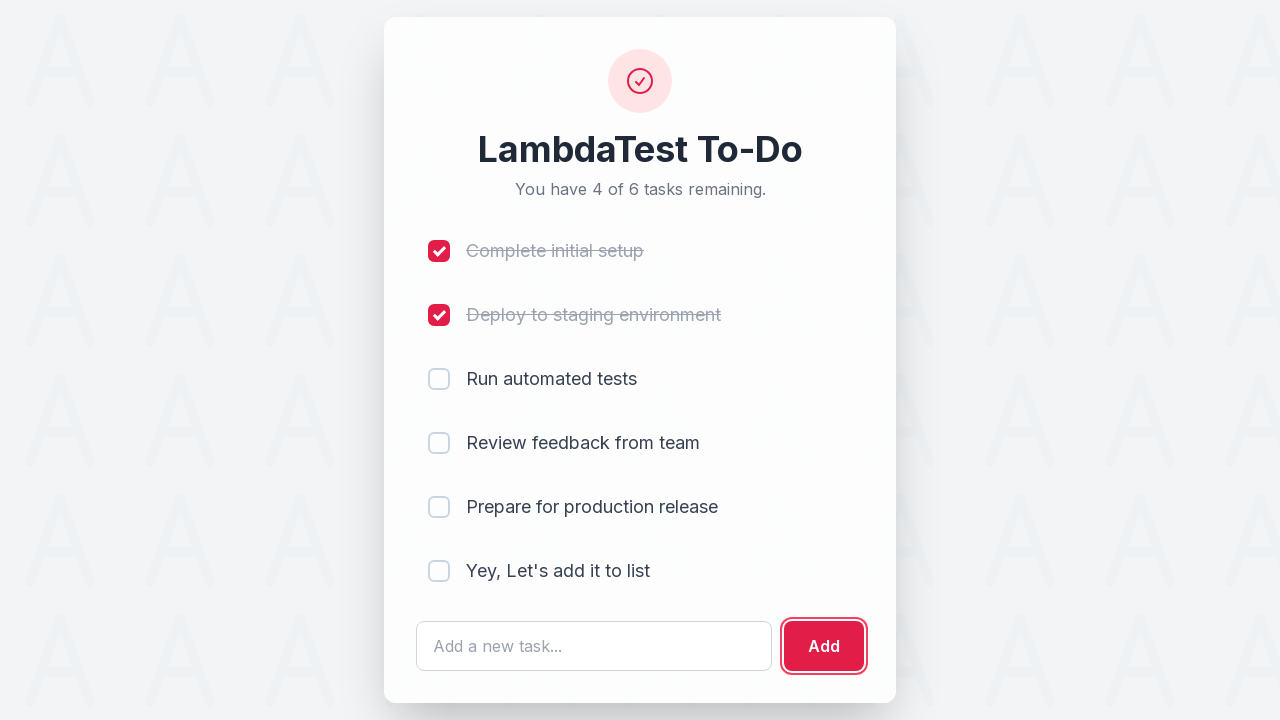